Tests waiting for an element to be added to the DOM after clicking the Start button that triggers dynamic element rendering.

Starting URL: https://the-internet.herokuapp.com/dynamic_loading/2

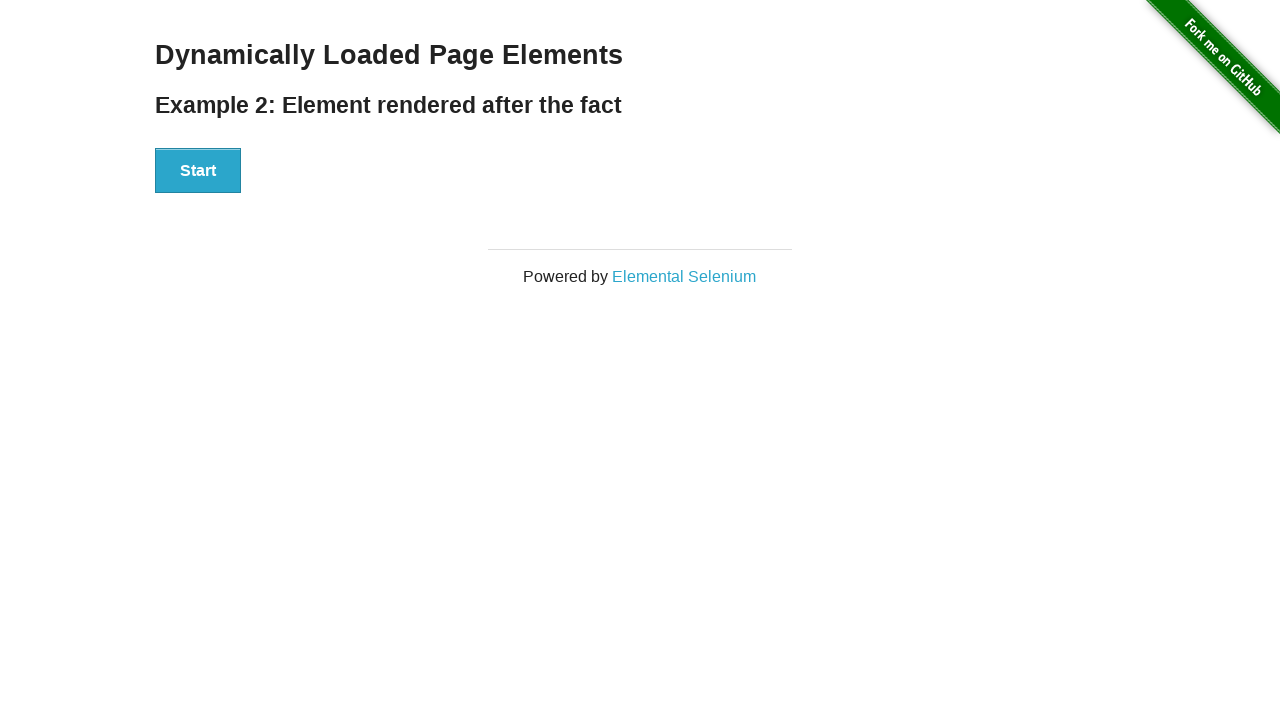

Clicked the Start button to trigger dynamic element rendering at (198, 171) on #start button
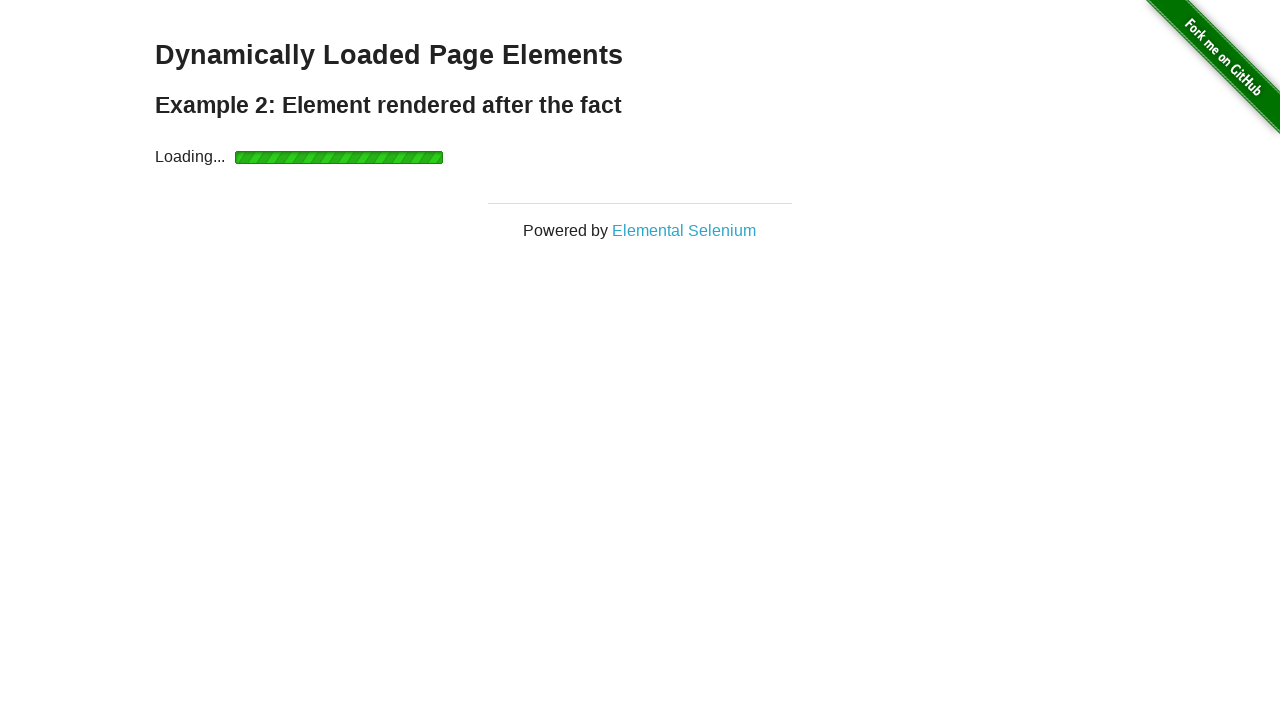

Waited for the finish element to be added to the DOM
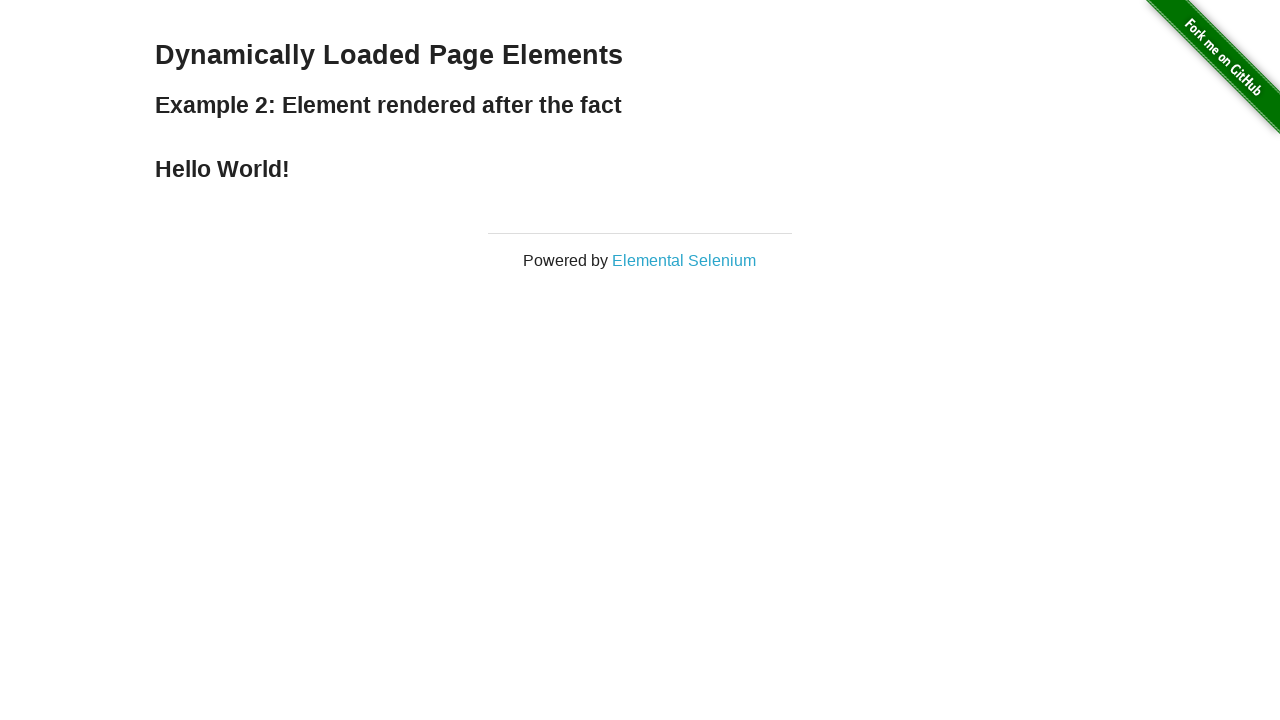

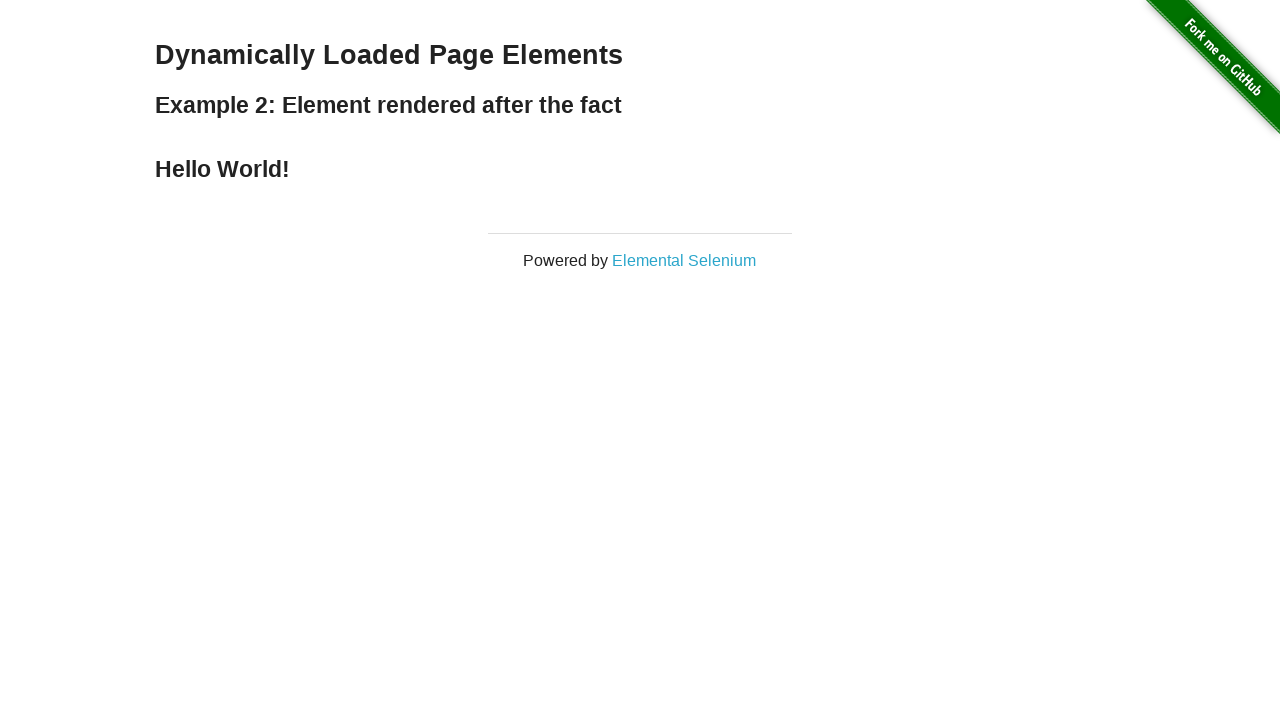